Tests dropdown functionality by iterating through all options and selecting "option 2" when found

Starting URL: https://trytestingthis.netlify.app/

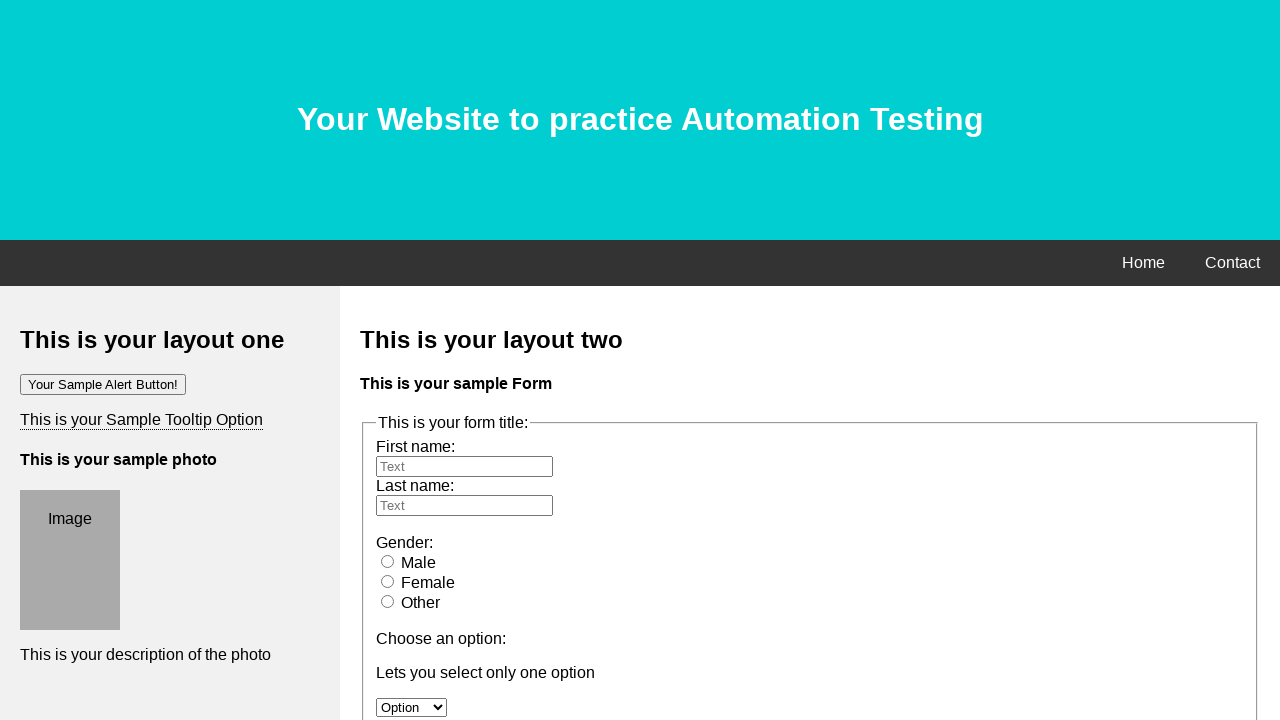

Navigated to test page
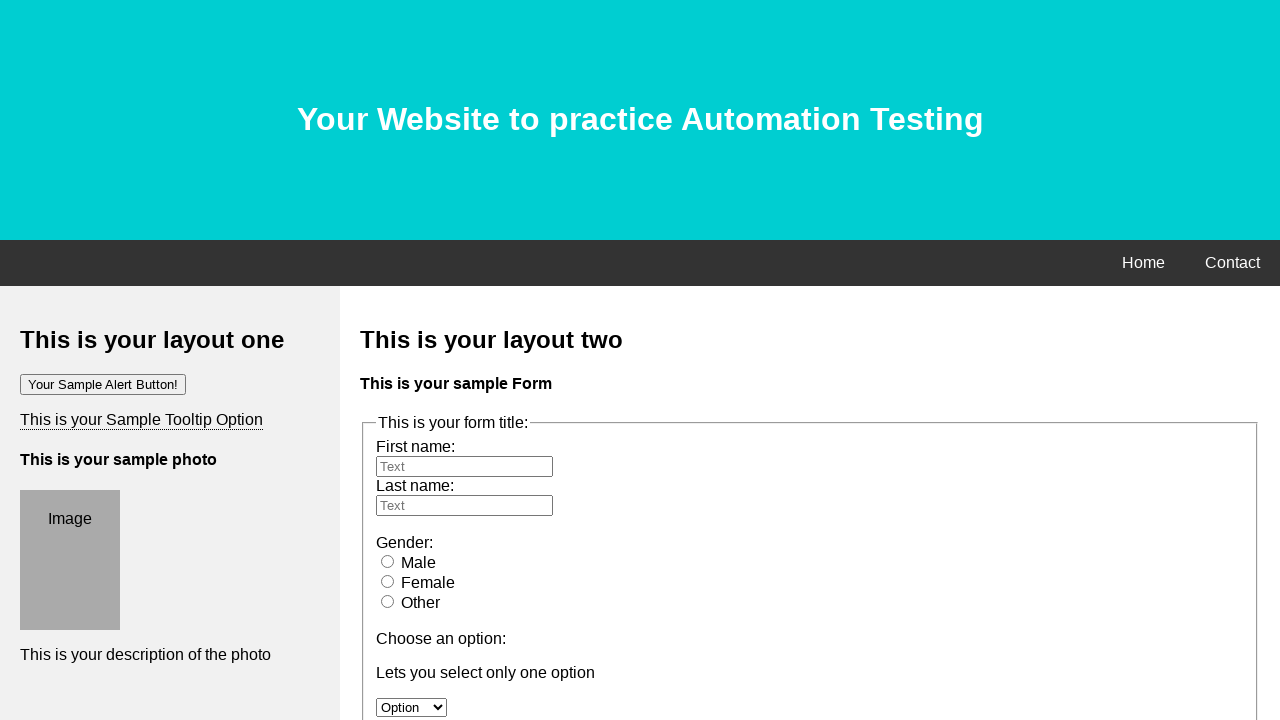

Located dropdown element with id 'option'
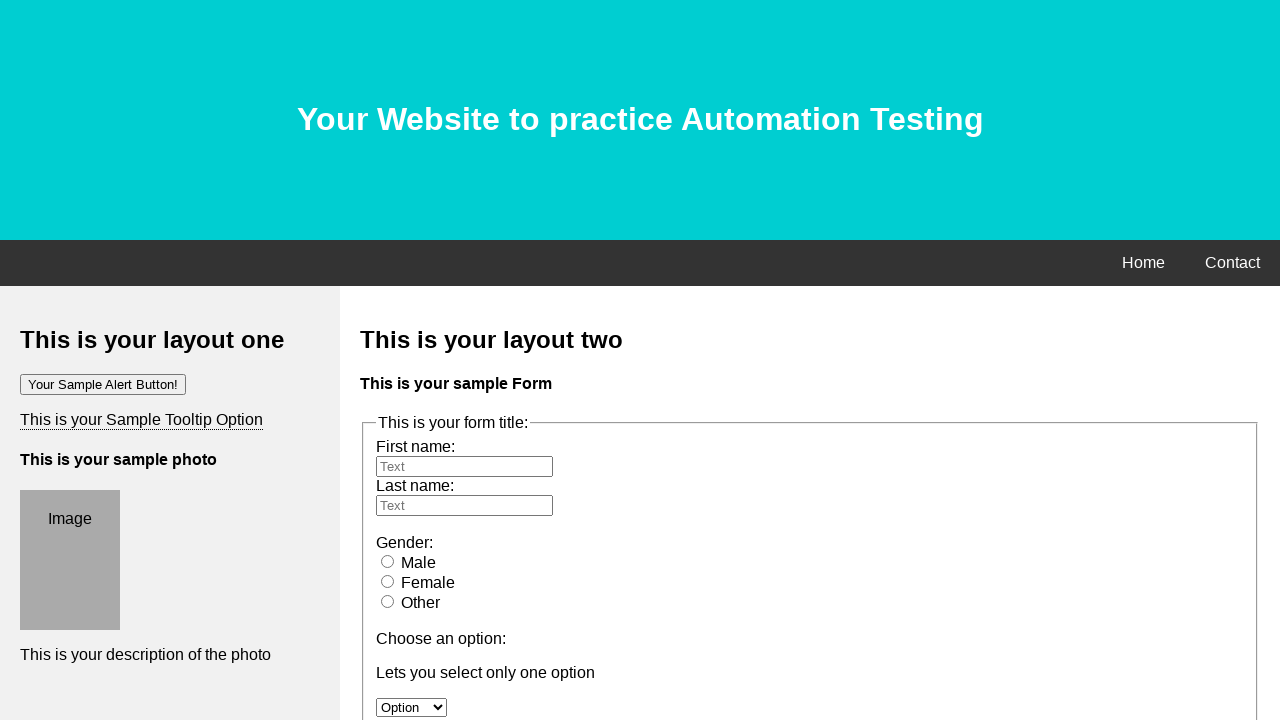

Retrieved all dropdown options
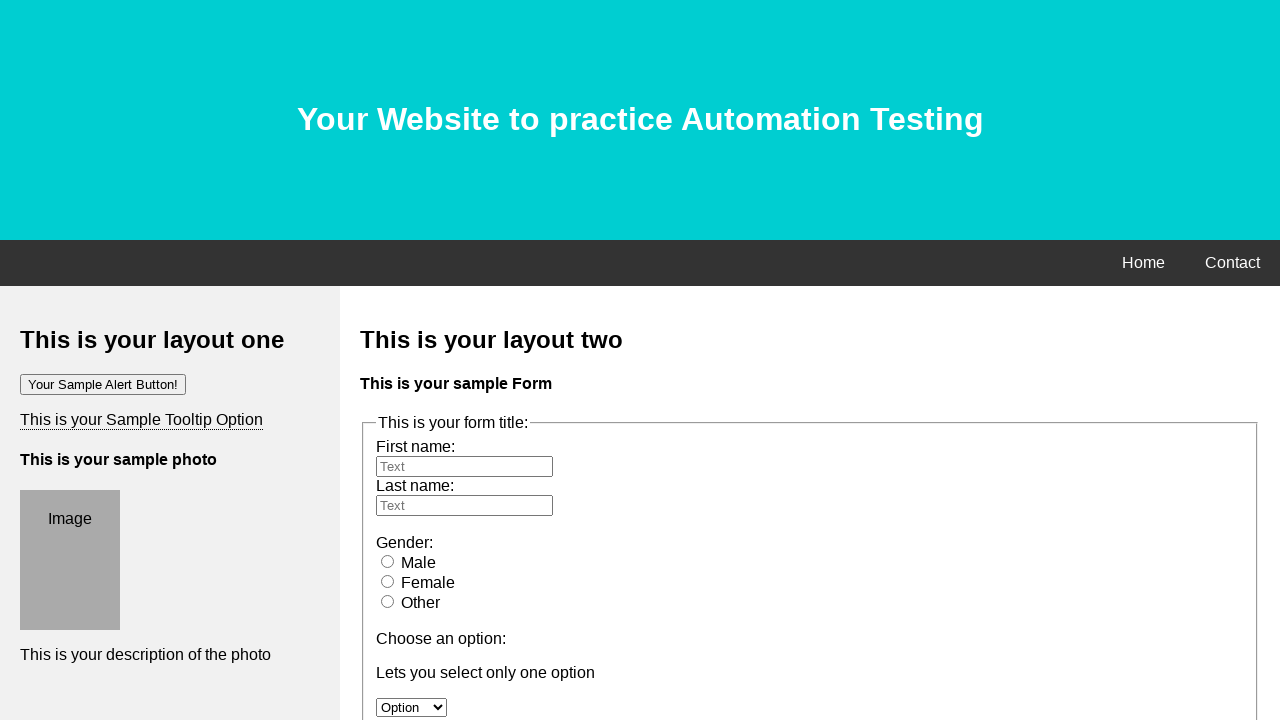

Selected 'option 2' from dropdown on #option
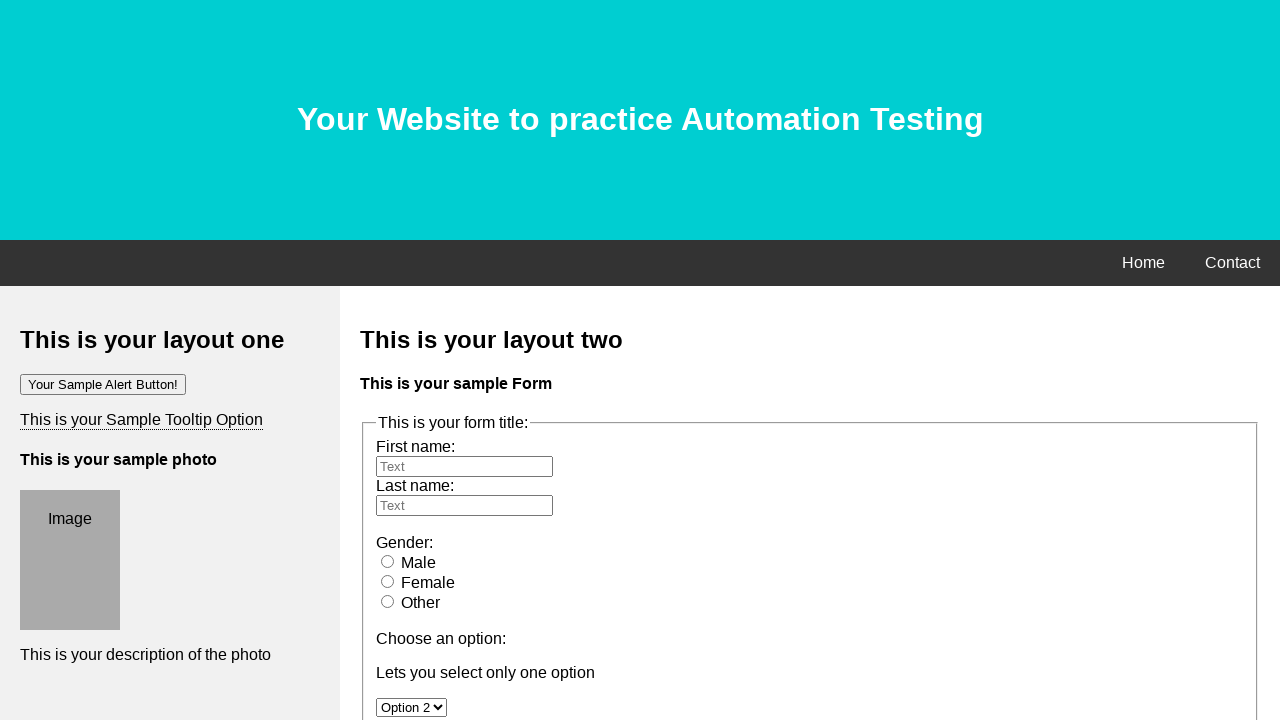

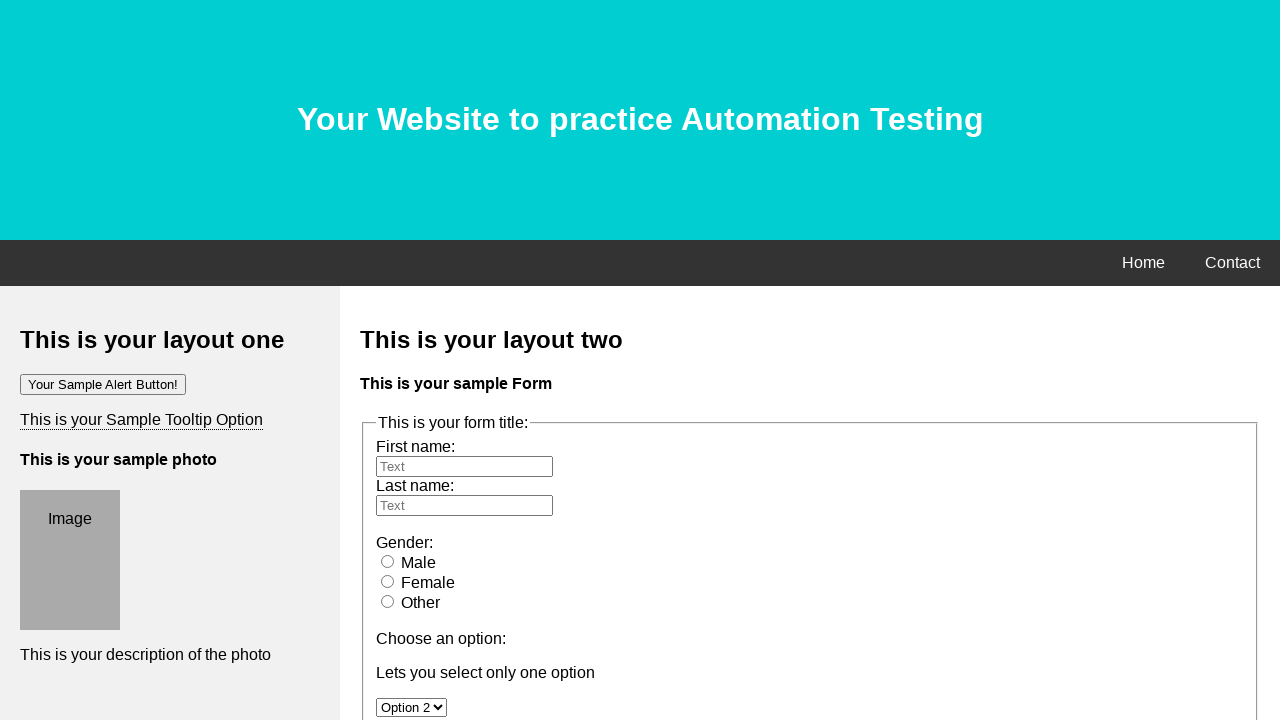